Clicks the Male radio button and verifies the exact result text is shown (skipped test)

Starting URL: https://yekoshy.github.io/RadioBtn-n-Checkbox/

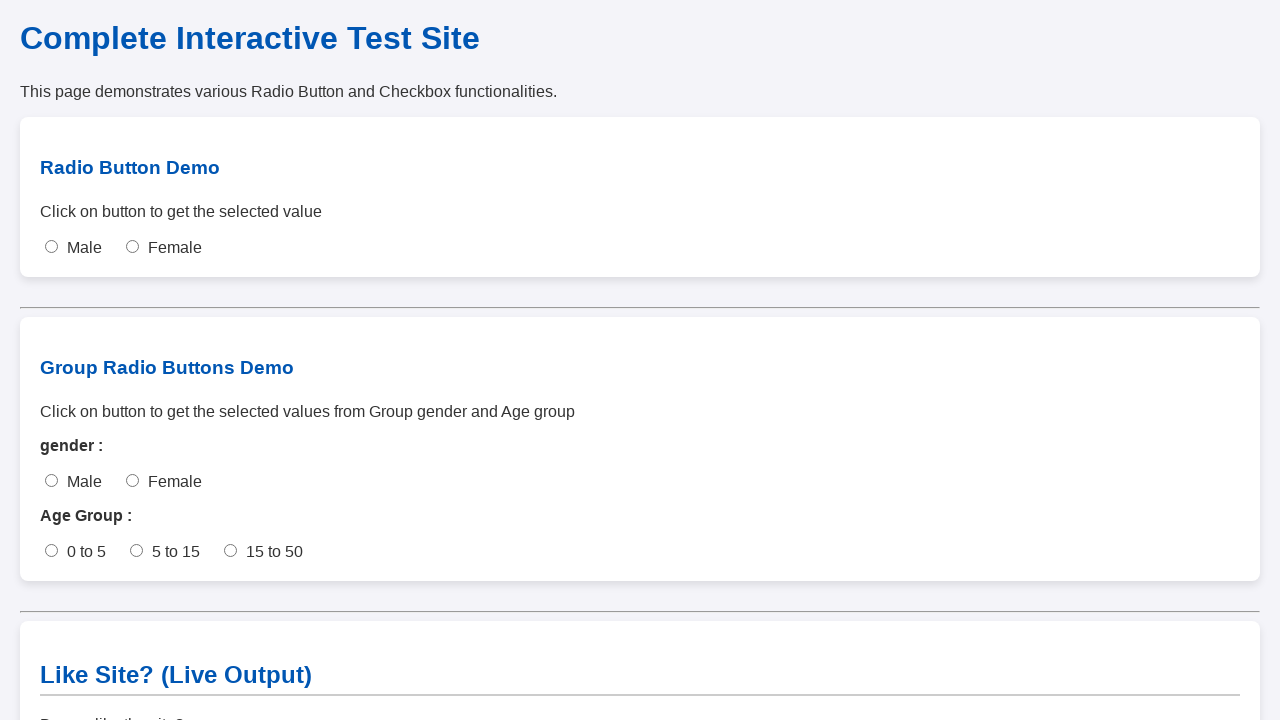

Clicked the Male radio button option at (52, 247) on #male-single
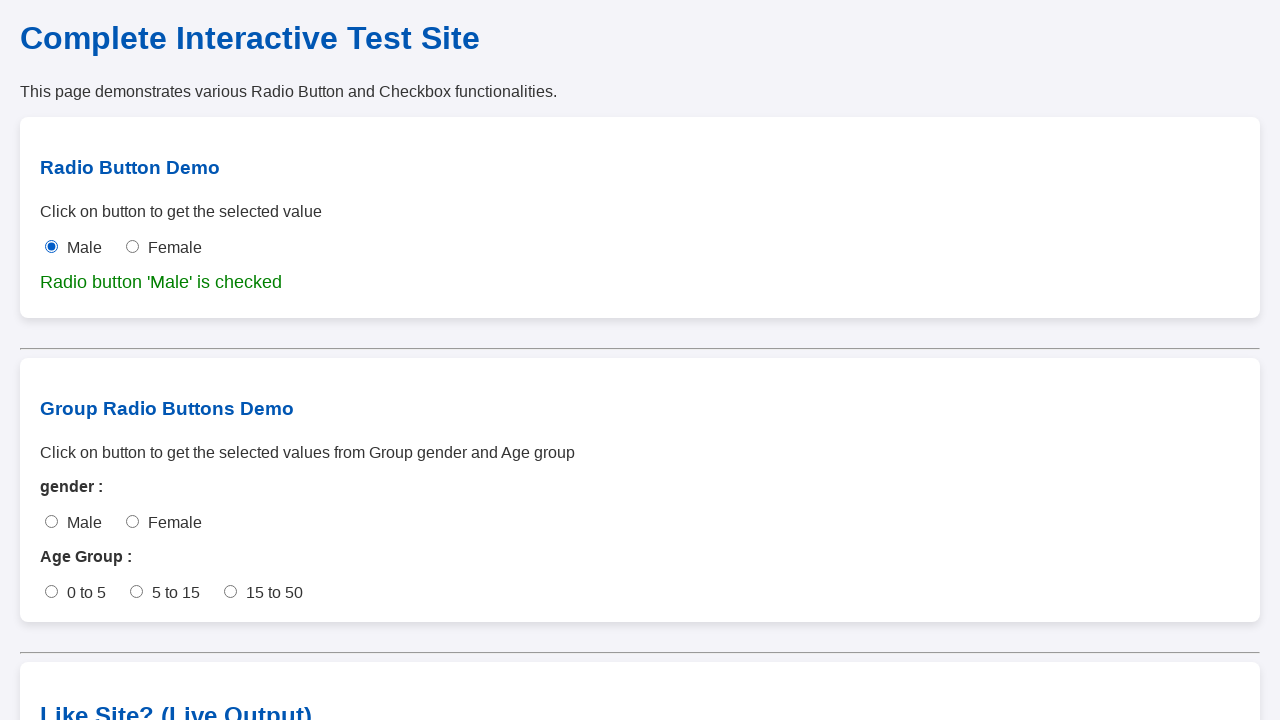

Waited for the result output to display
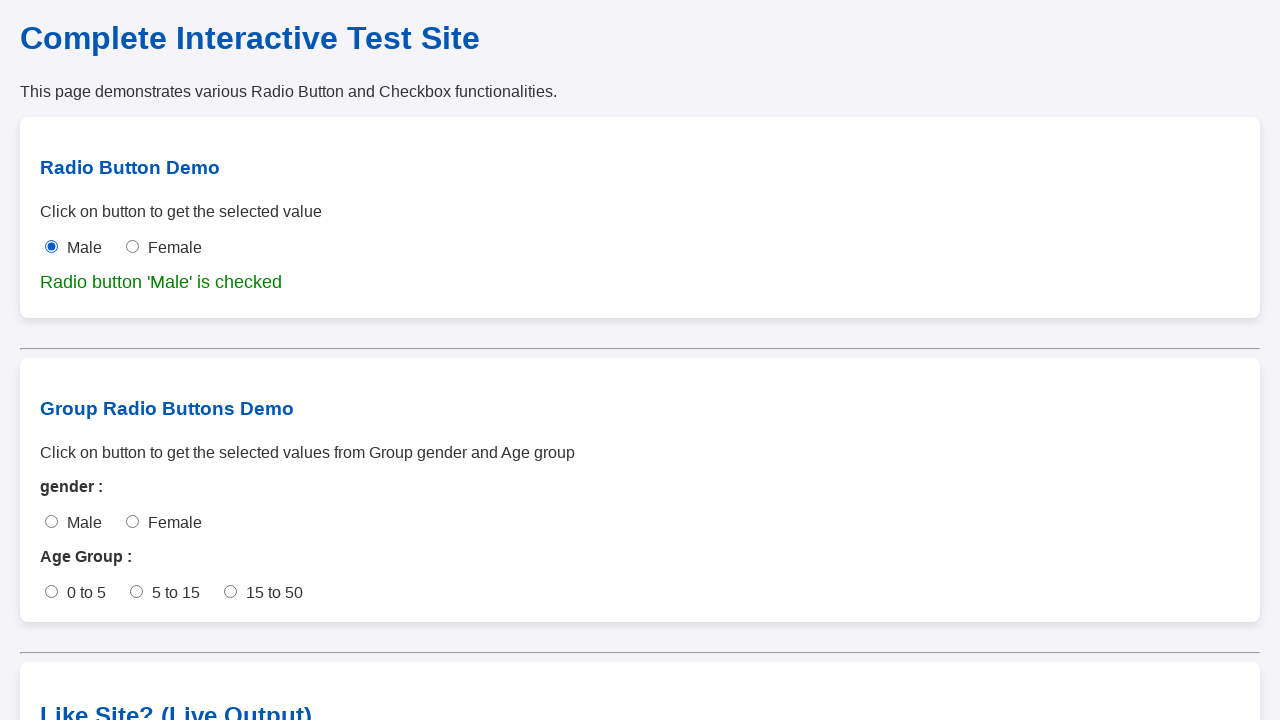

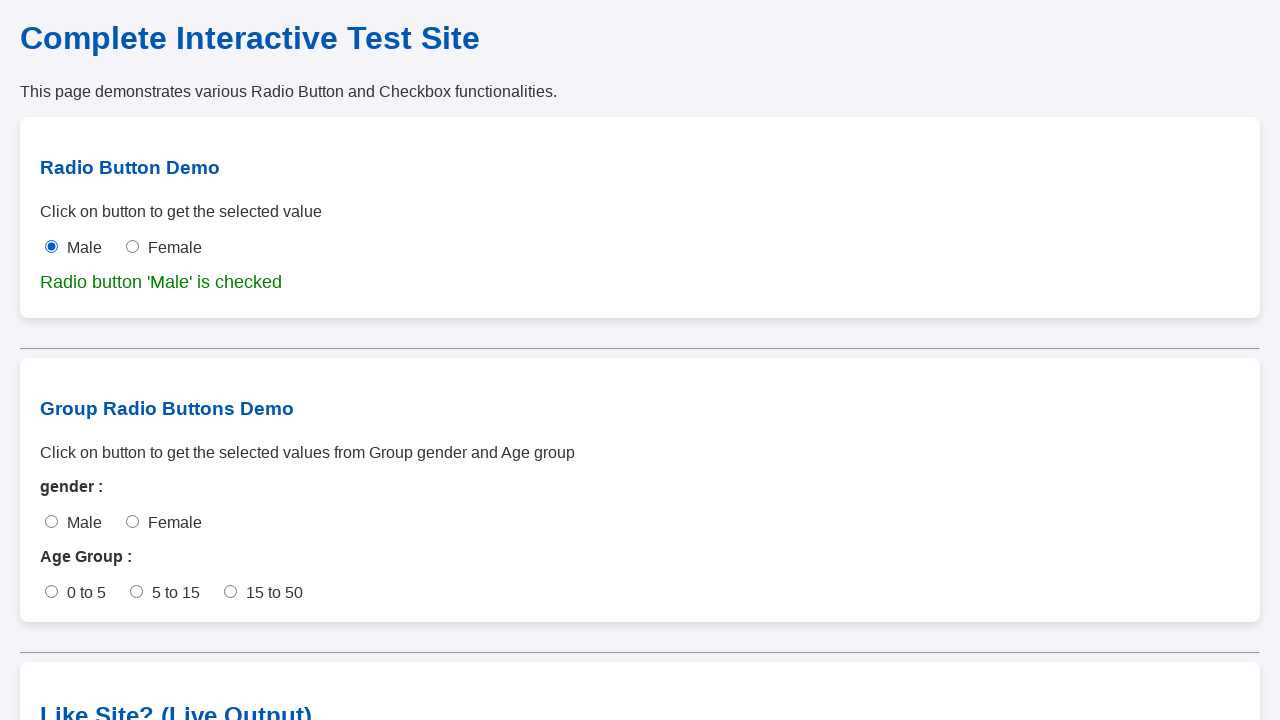